Navigates to The Internet's windows example page and maximizes the browser window to verify the page loads correctly

Starting URL: https://the-internet.herokuapp.com/windows

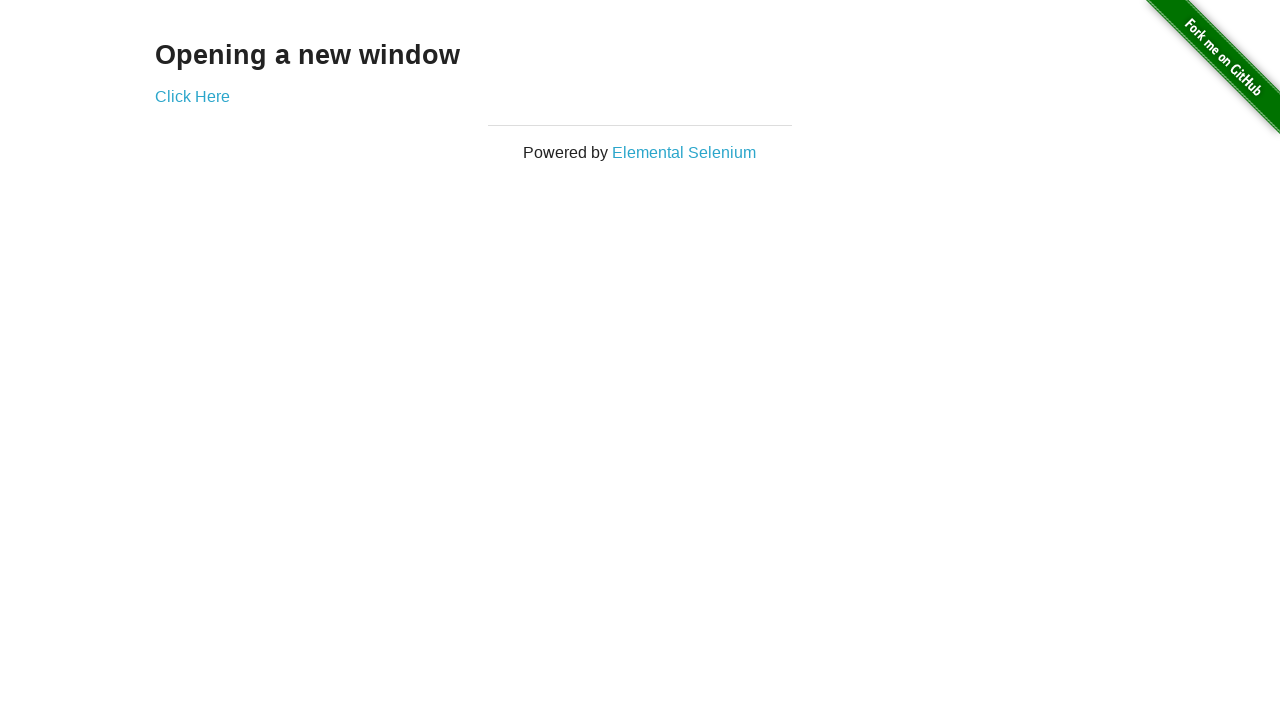

Set viewport size to 1920x1080 to simulate maximized window
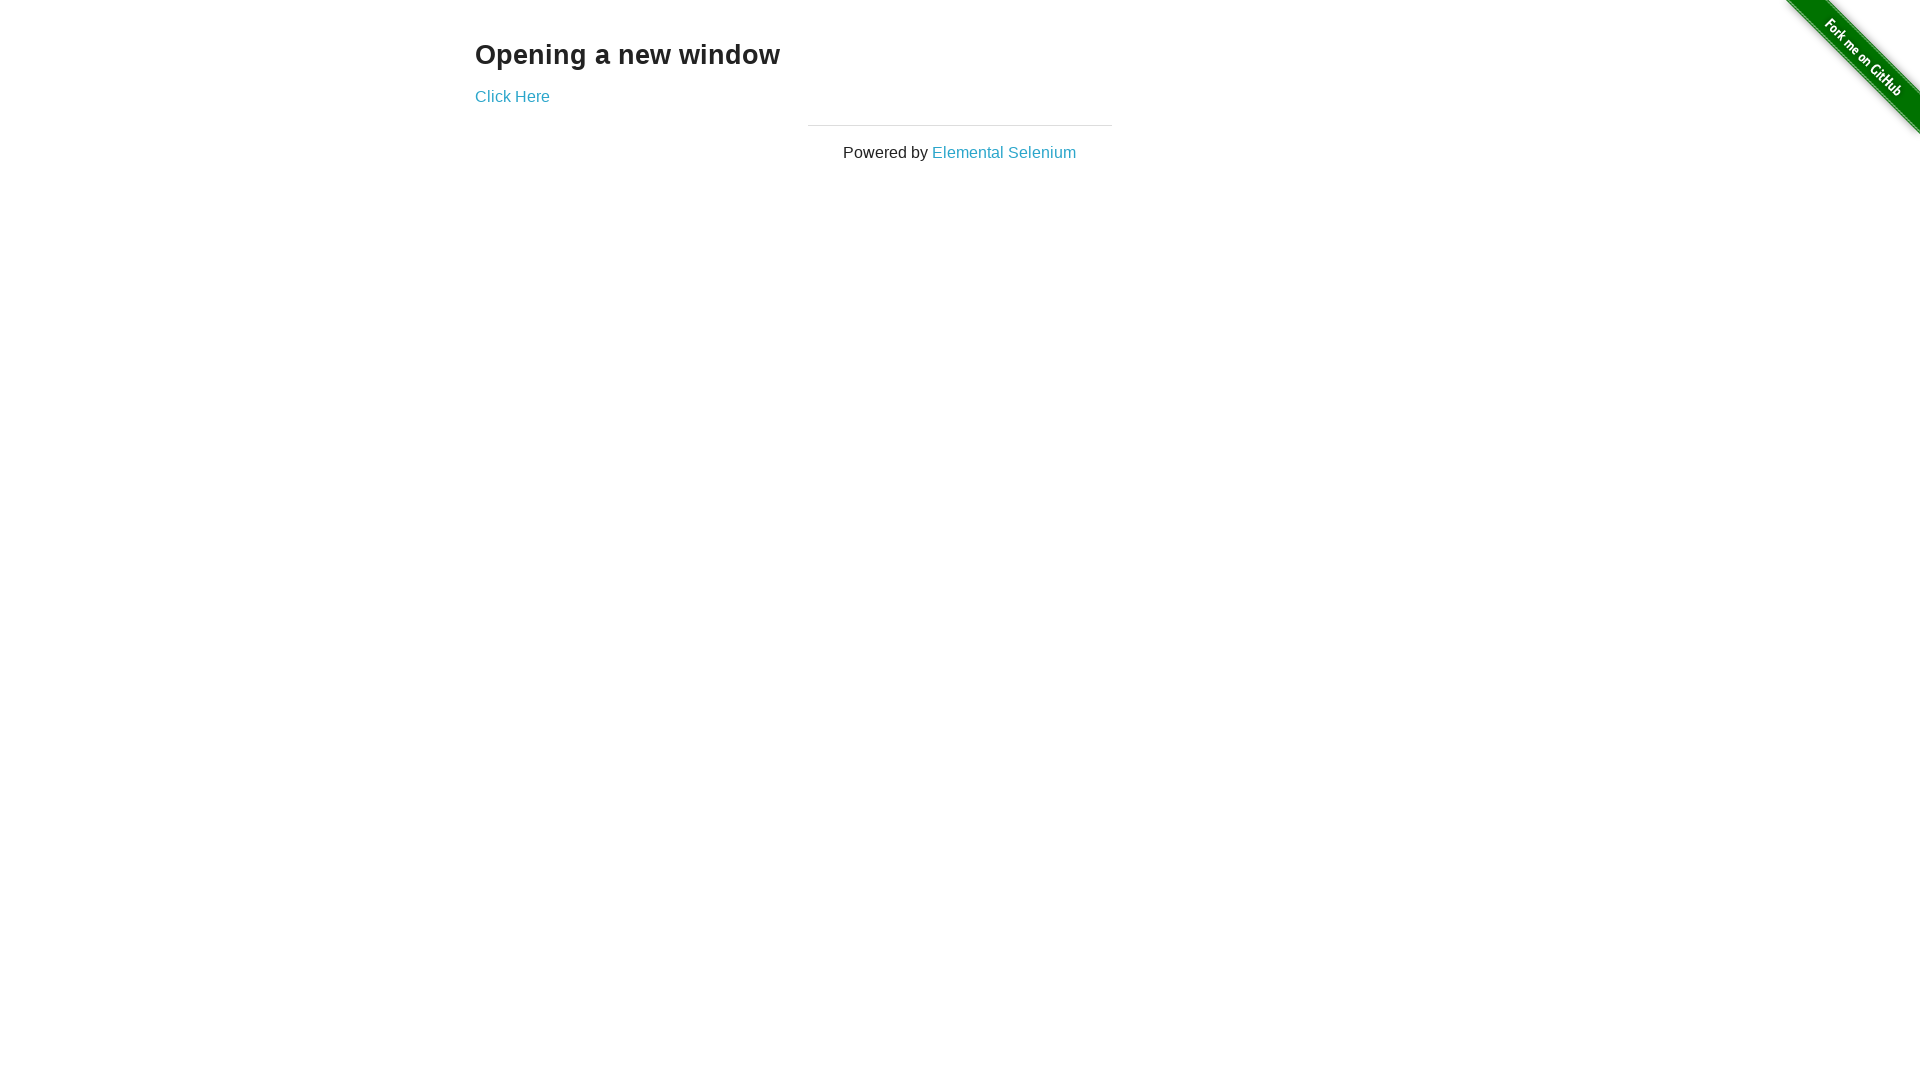

Windows example page loaded and new window link is visible
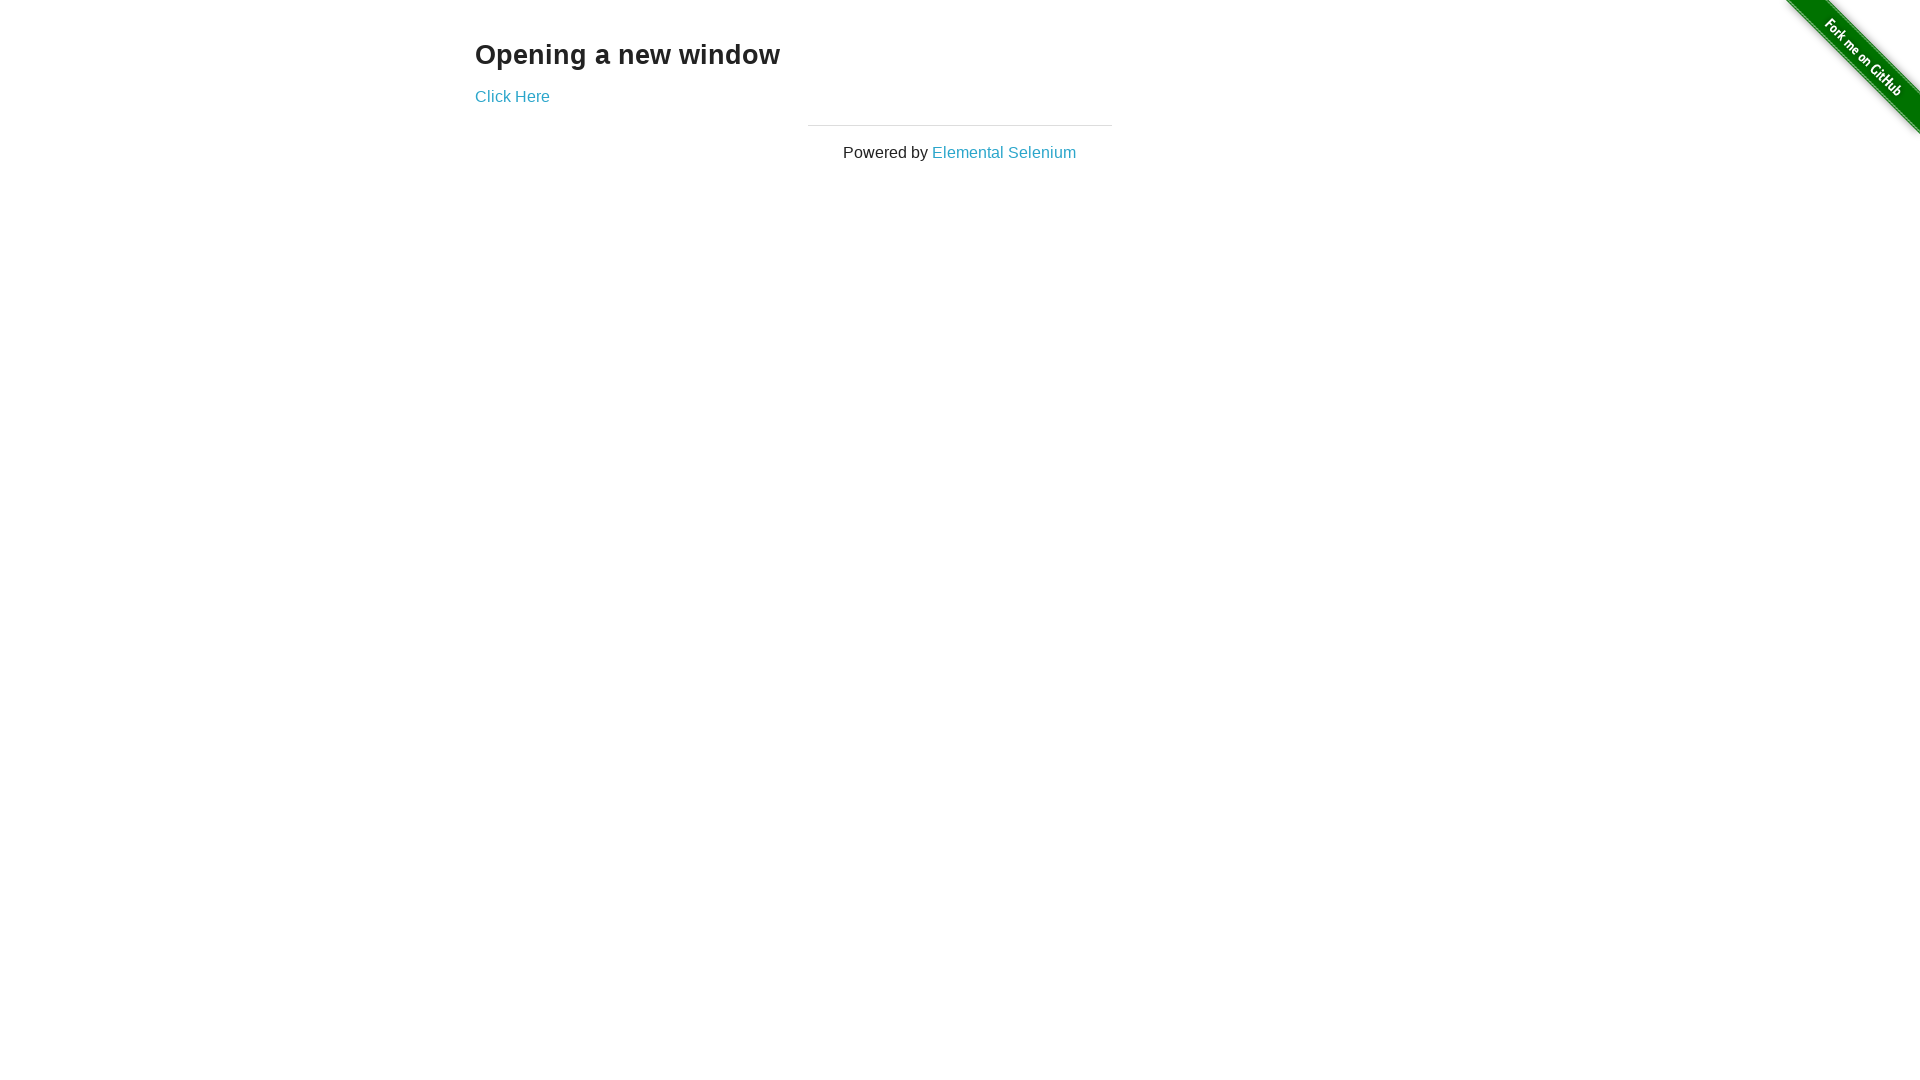

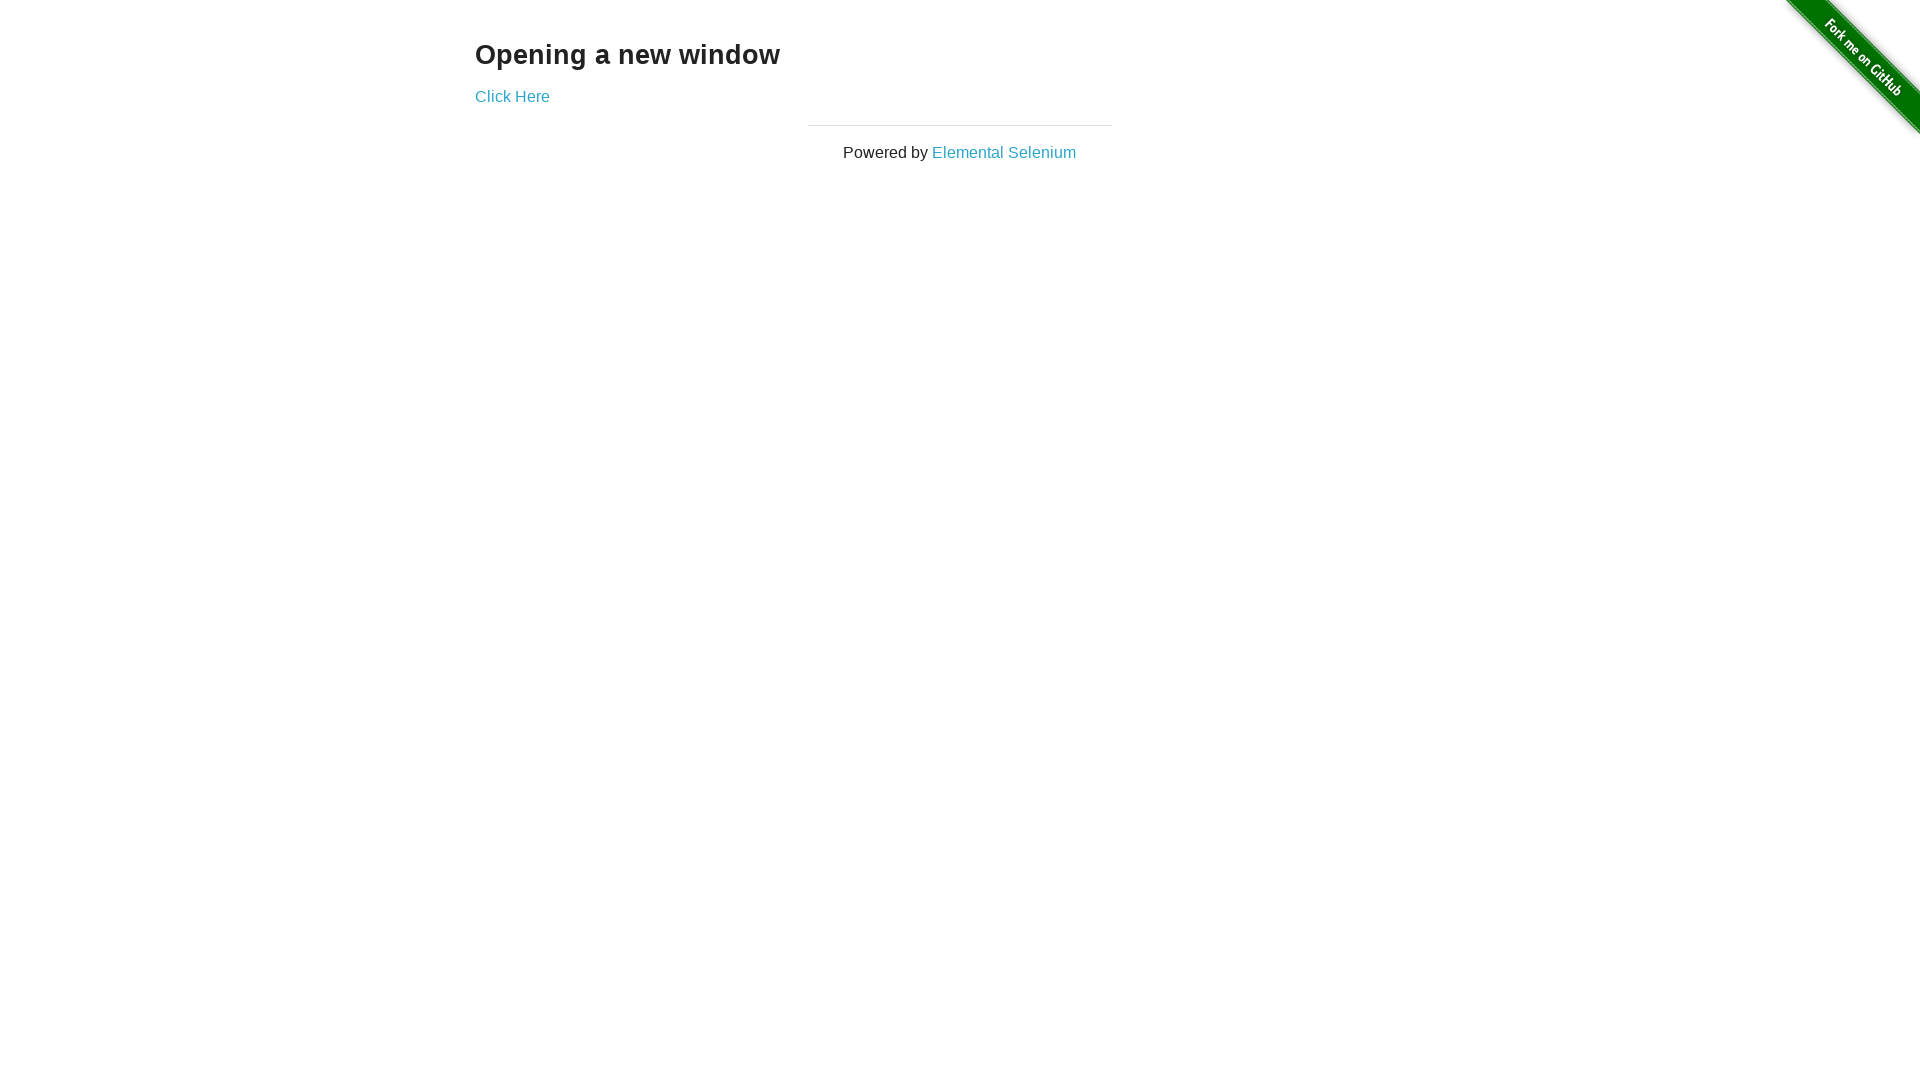